Tests an Angular practice form by filling in a name field and submitting the form, then verifying a success alert appears

Starting URL: https://www.rahulshettyacademy.com/angularpractice/

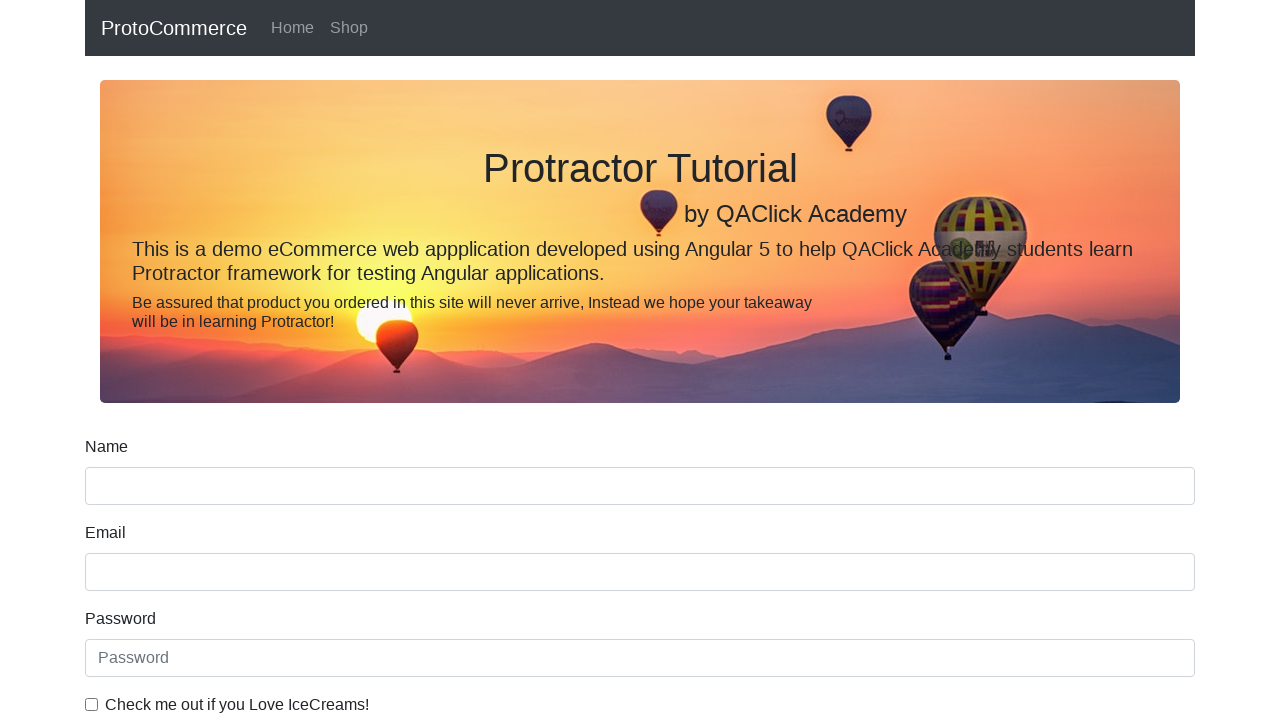

Filled name field with 'zamala' on input[minlength='2']
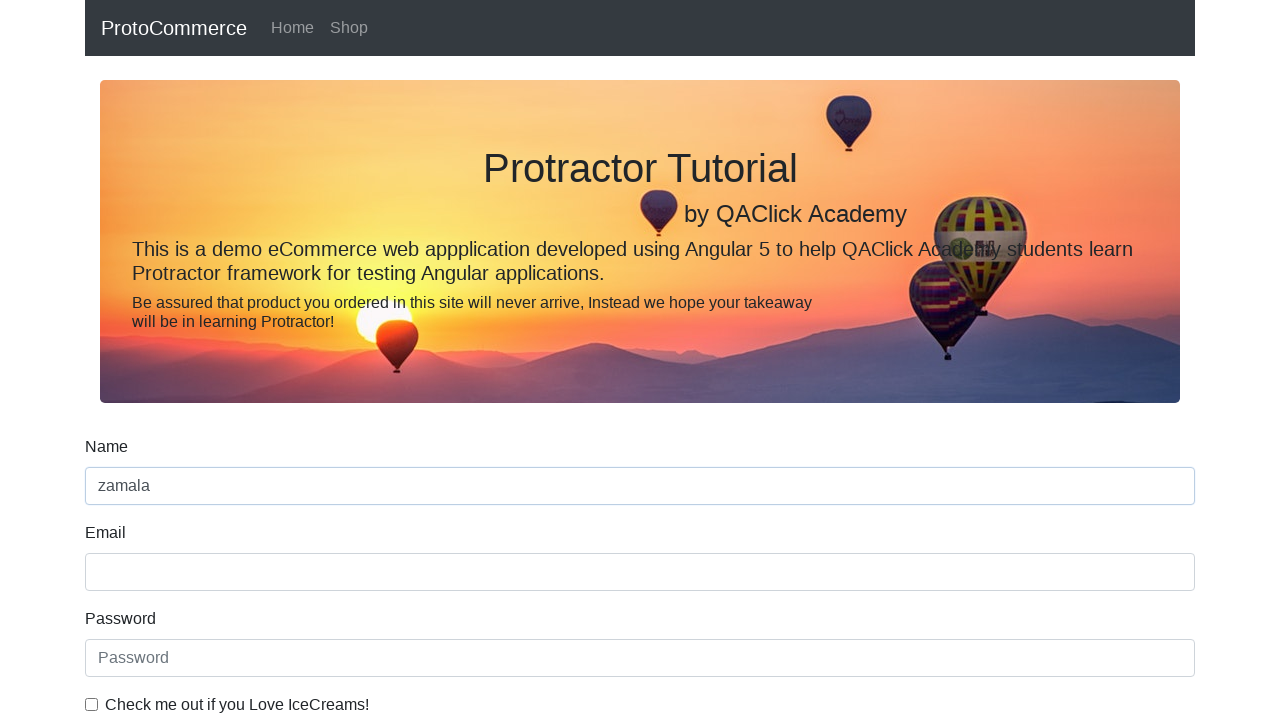

Clicked submit button to submit the form at (123, 491) on input[type='submit']
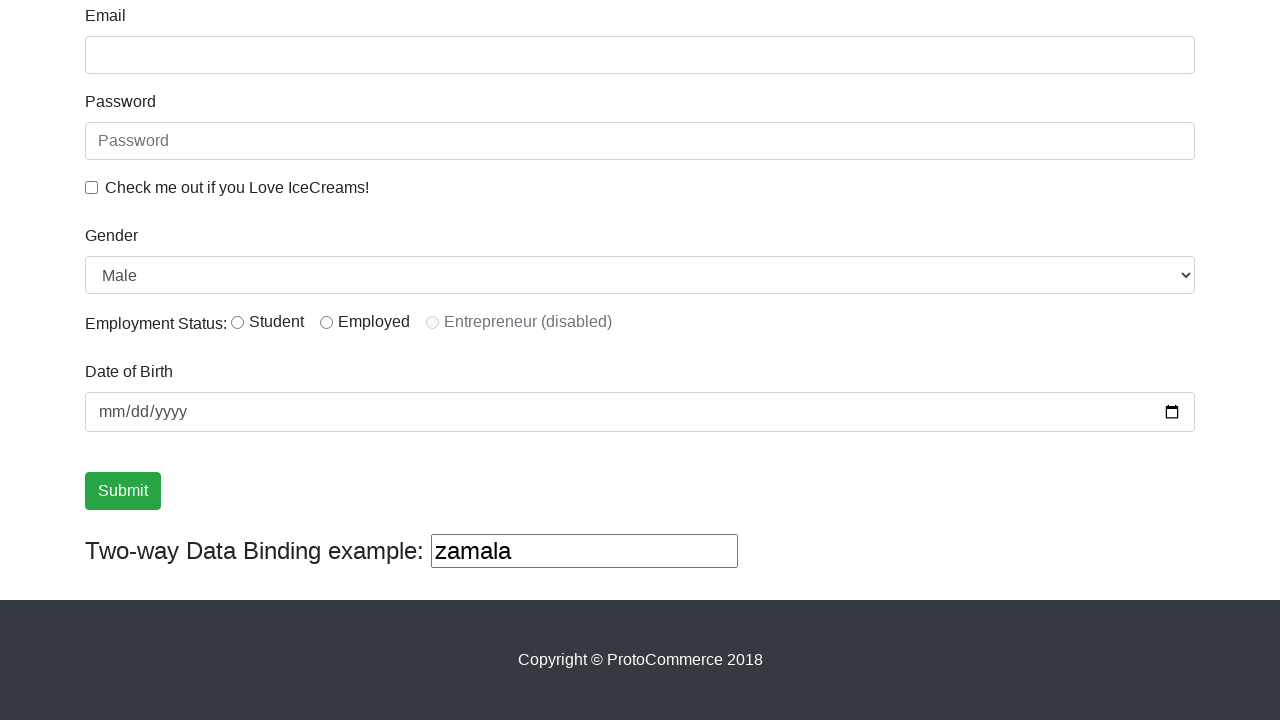

Success alert appeared on the page
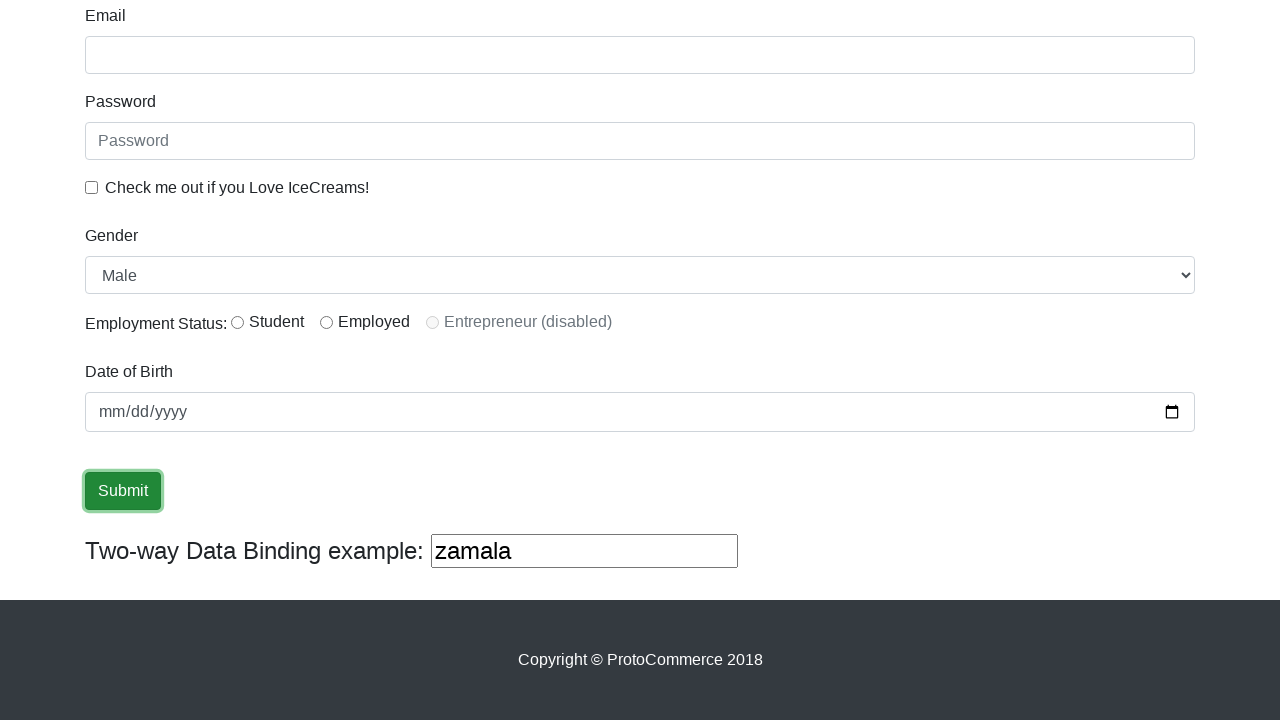

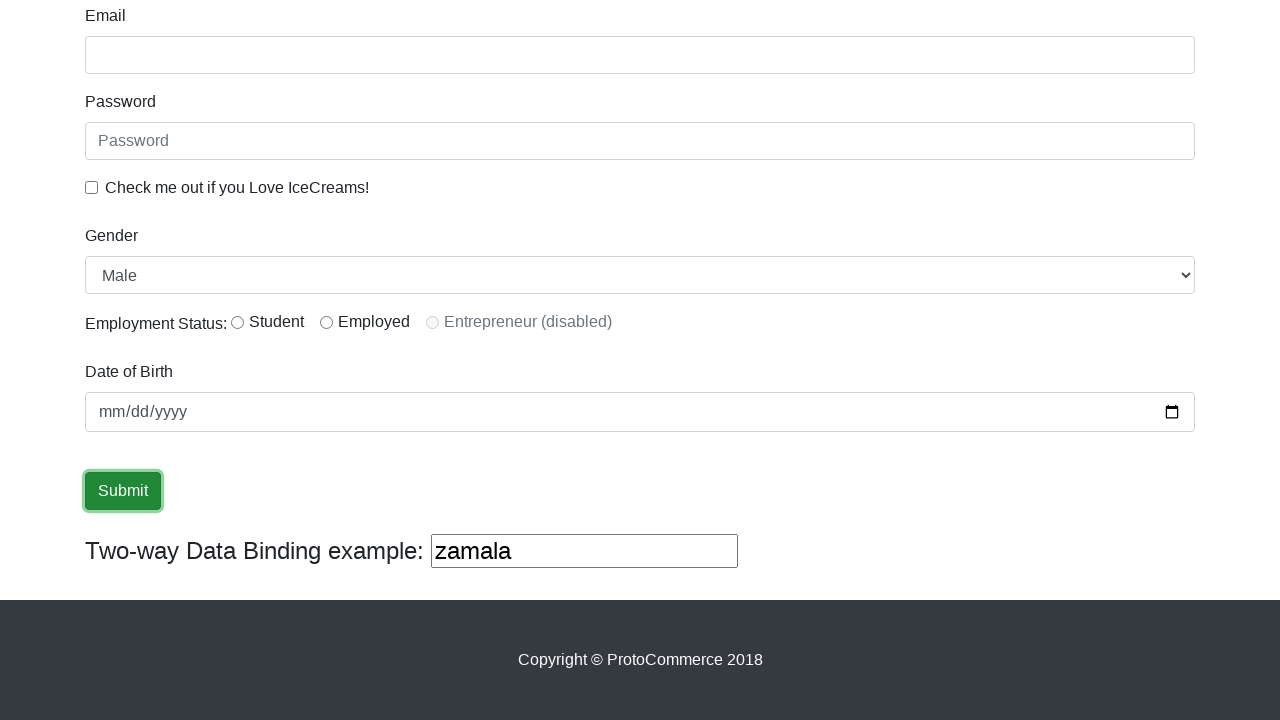